Tests the Bucks County Library website by navigating to the Locations page and verifying that all expected library branch names are displayed in the accordion list.

Starting URL: https://buckslib.org/

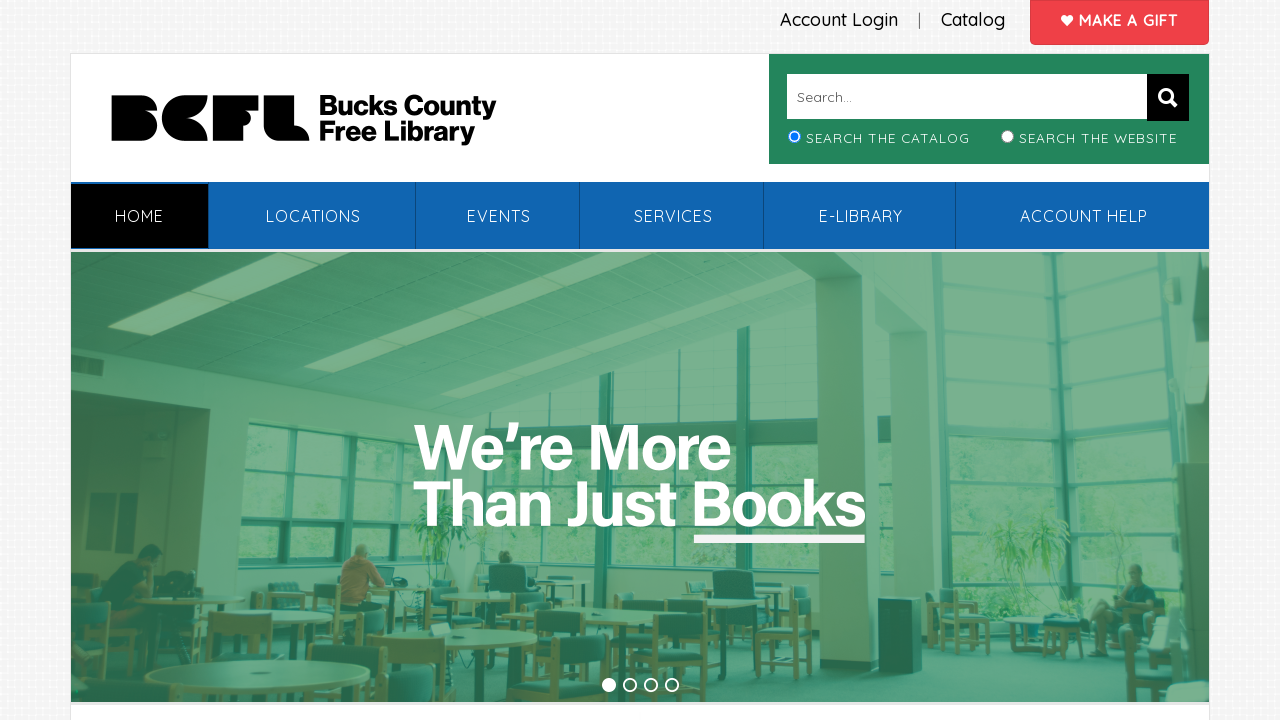

Clicked on Locations link in navigation at (313, 216) on xpath=//*[contains(text(),' Locations')]
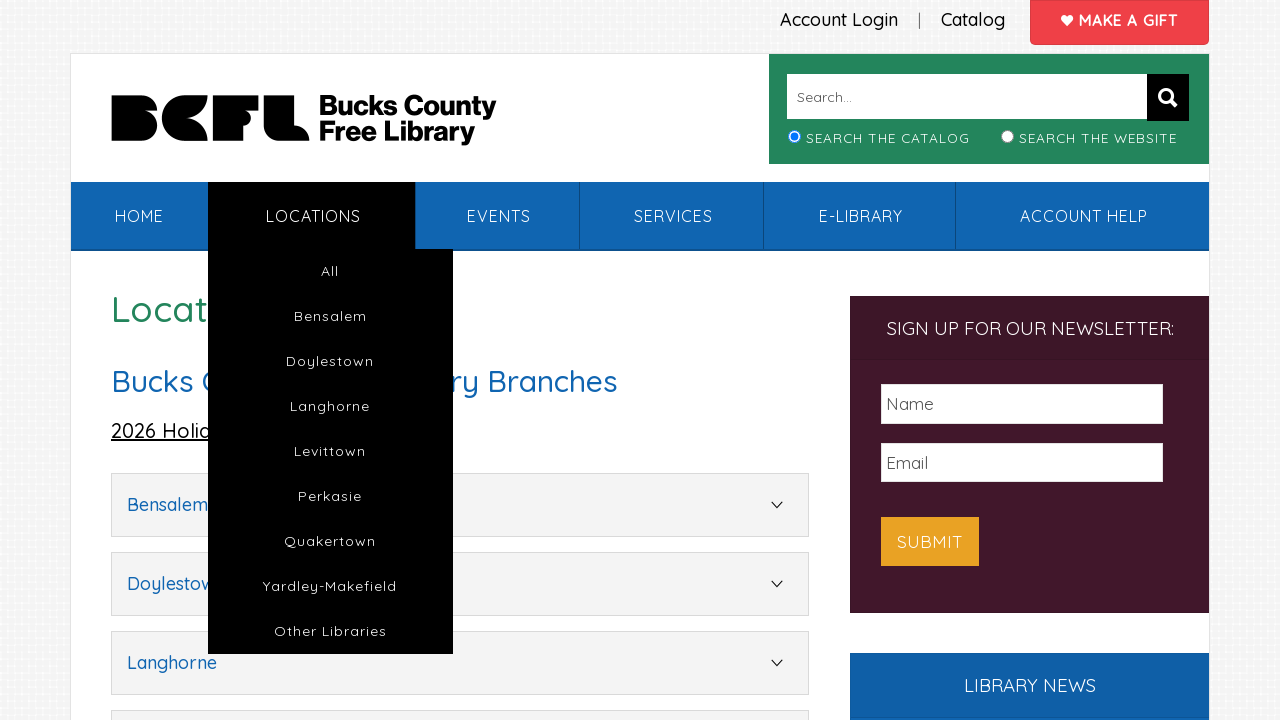

Verified library branch 'Bensalem' is displayed in accordion list
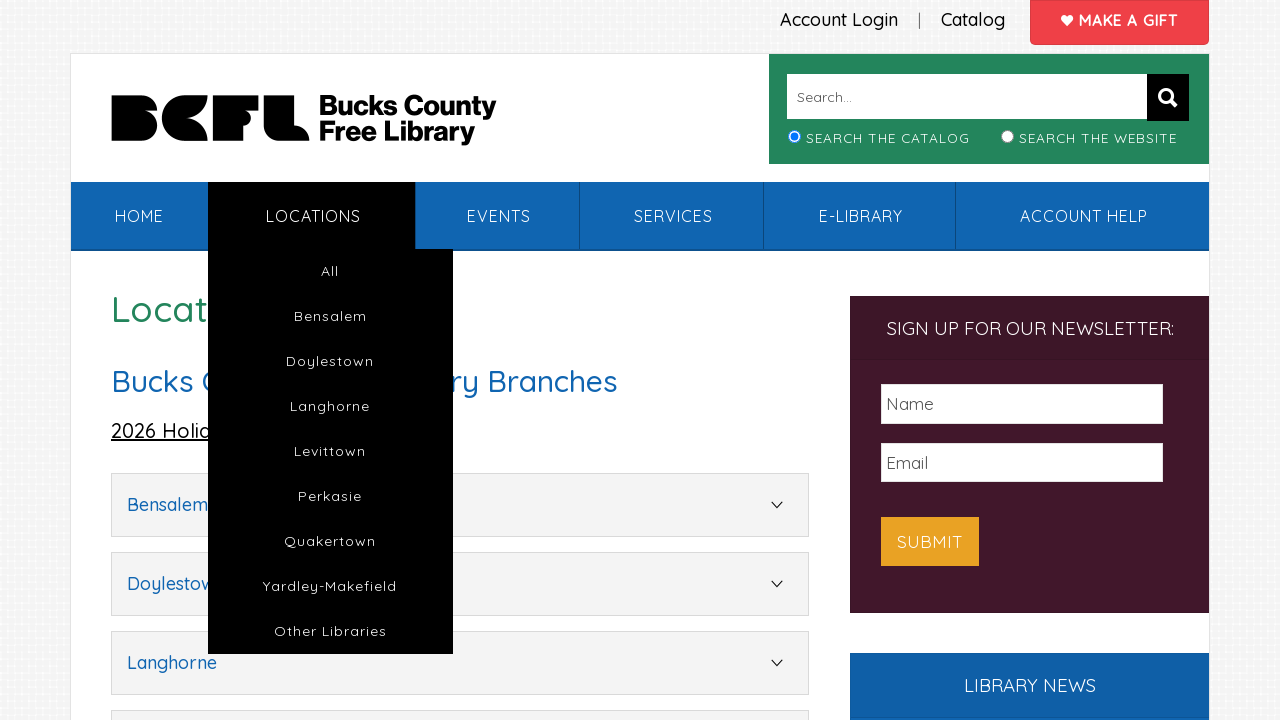

Verified library branch 'Doylestown' is displayed in accordion list
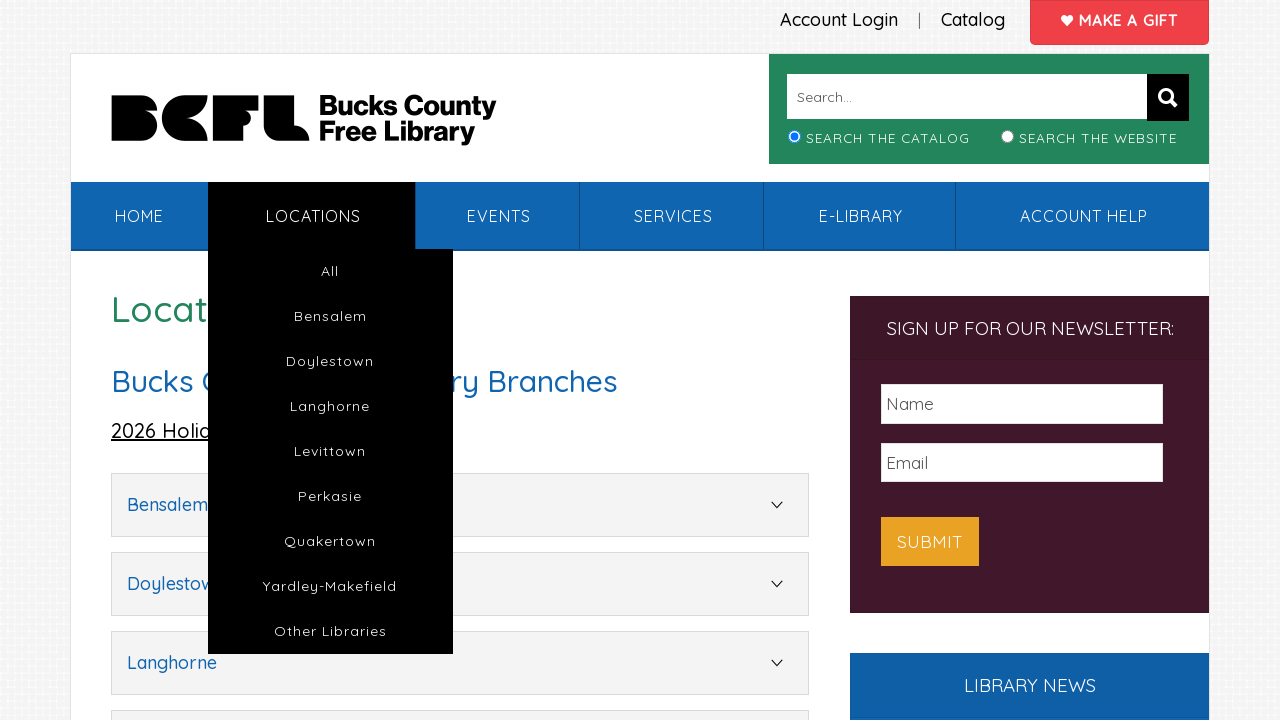

Verified library branch 'Langhorne' is displayed in accordion list
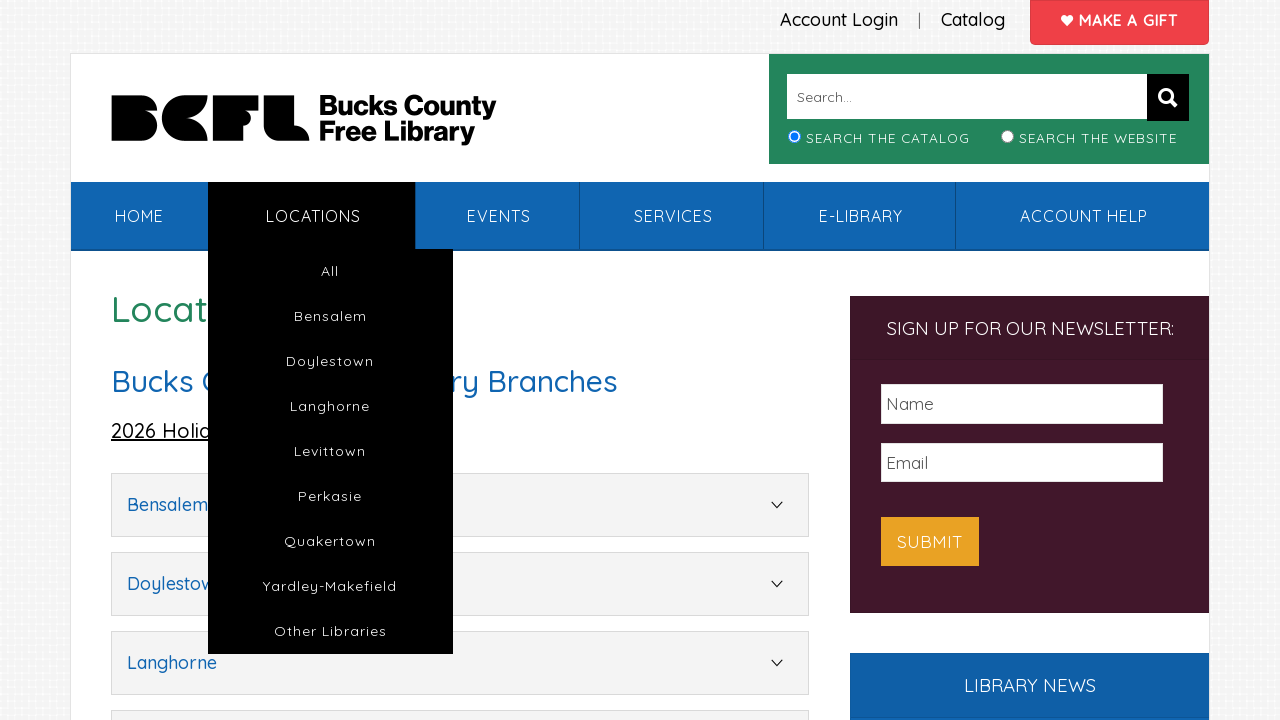

Verified library branch 'Levittown' is displayed in accordion list
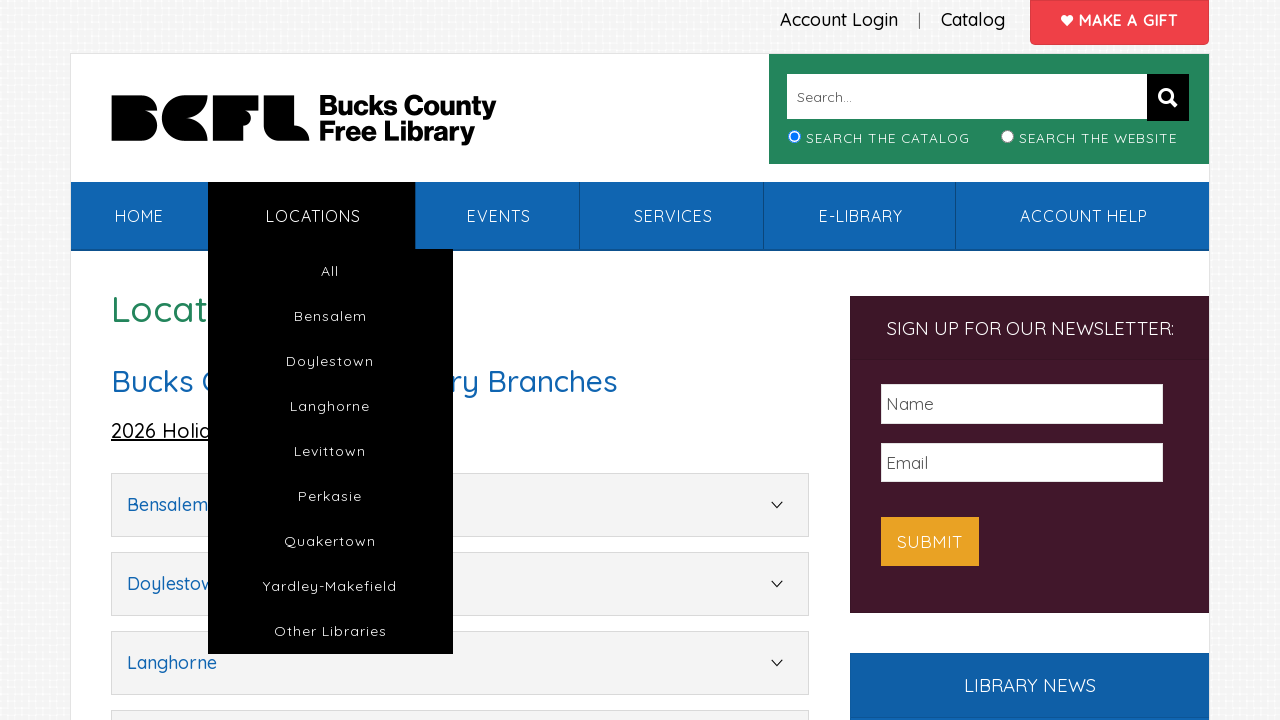

Verified library branch 'Perkasie' is displayed in accordion list
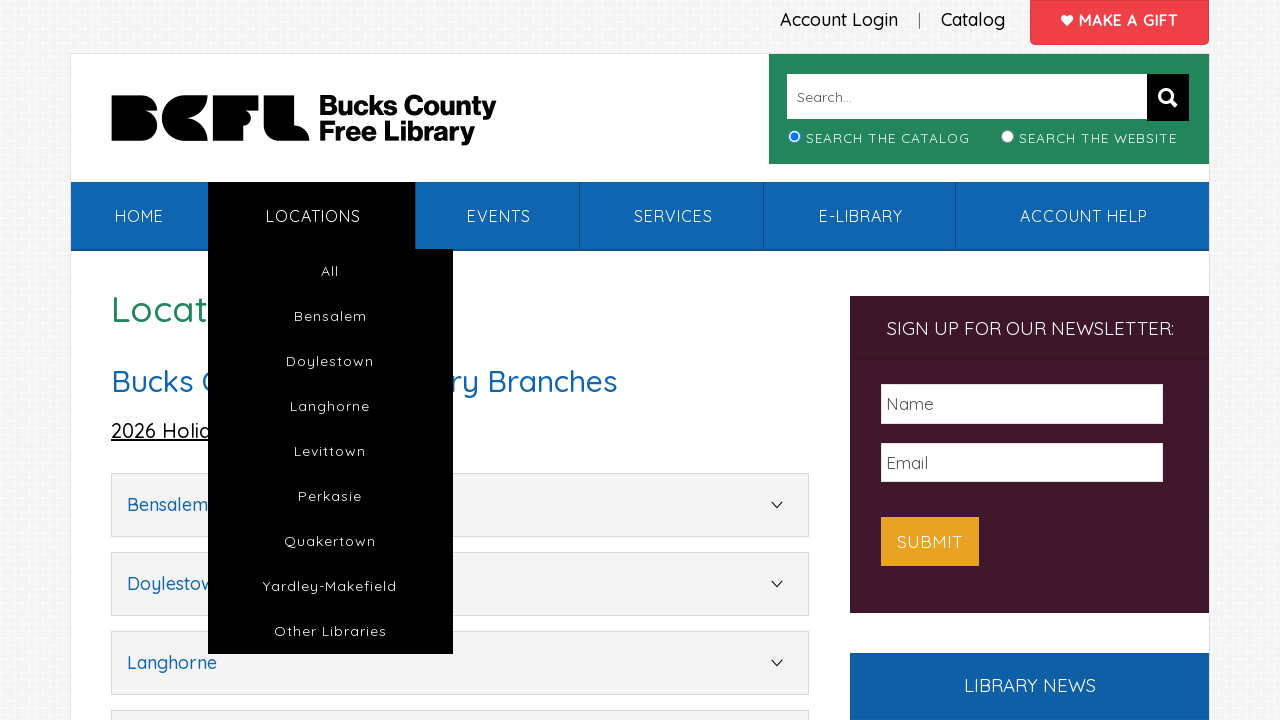

Verified library branch 'Quakertown' is displayed in accordion list
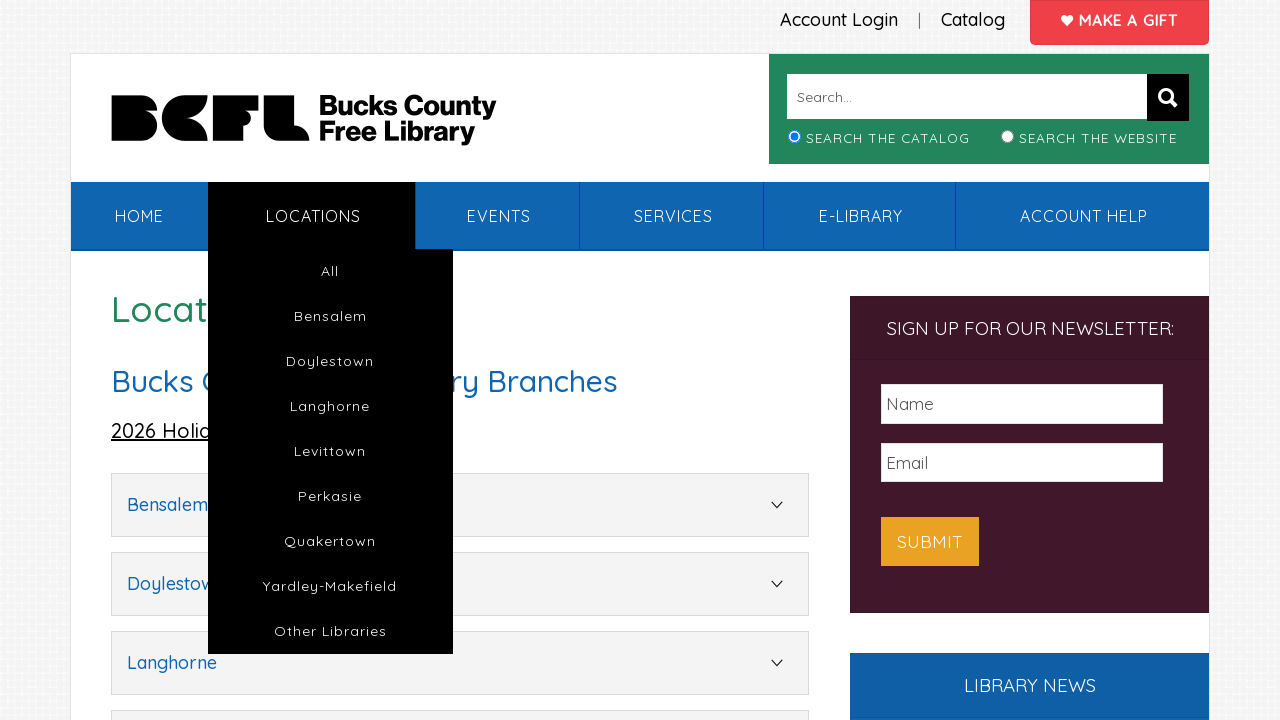

Verified library branch 'Yardley-Makefield' is displayed in accordion list
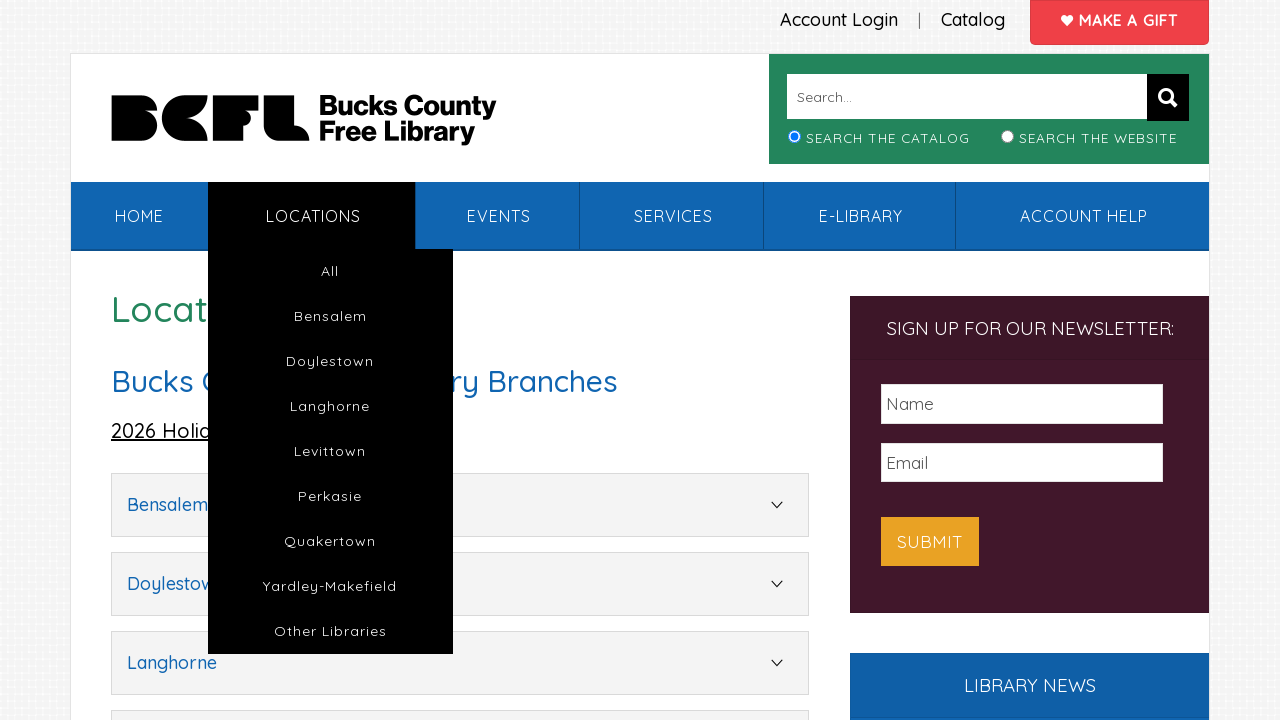

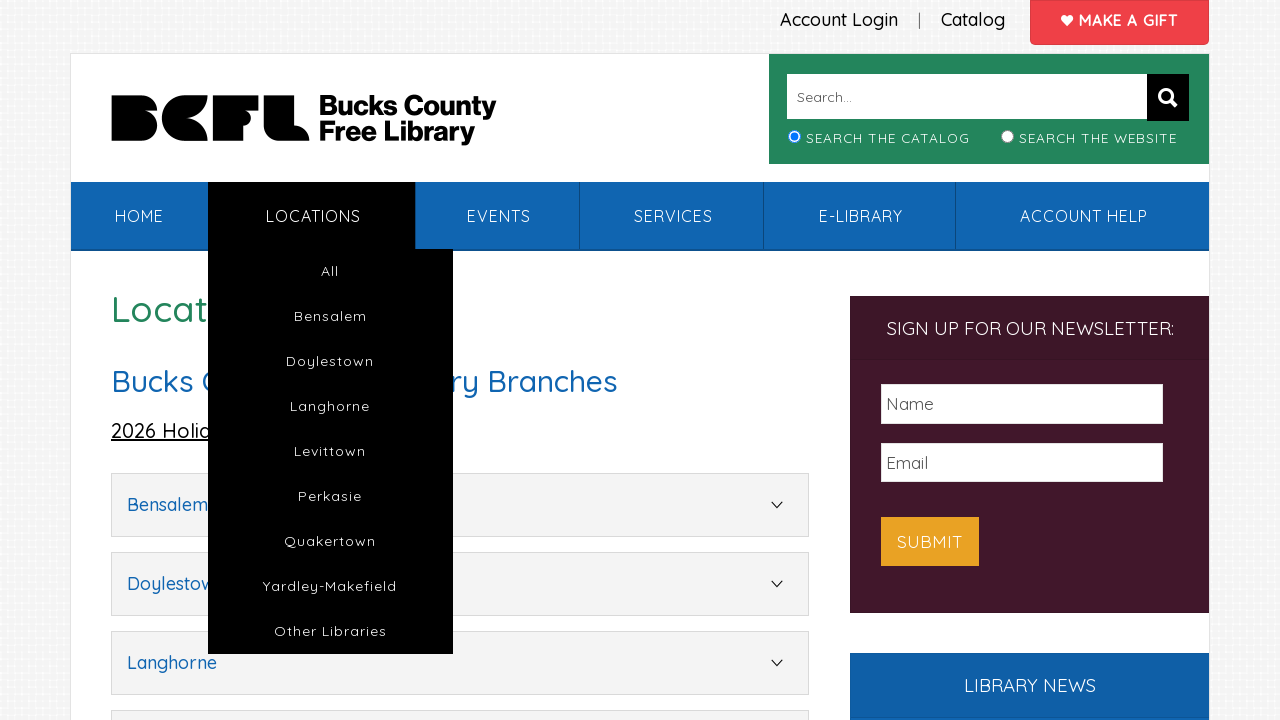